Tests dynamic loading with explicit wait by clicking start button and waiting for content to appear

Starting URL: http://the-internet.herokuapp.com/dynamic_loading/2

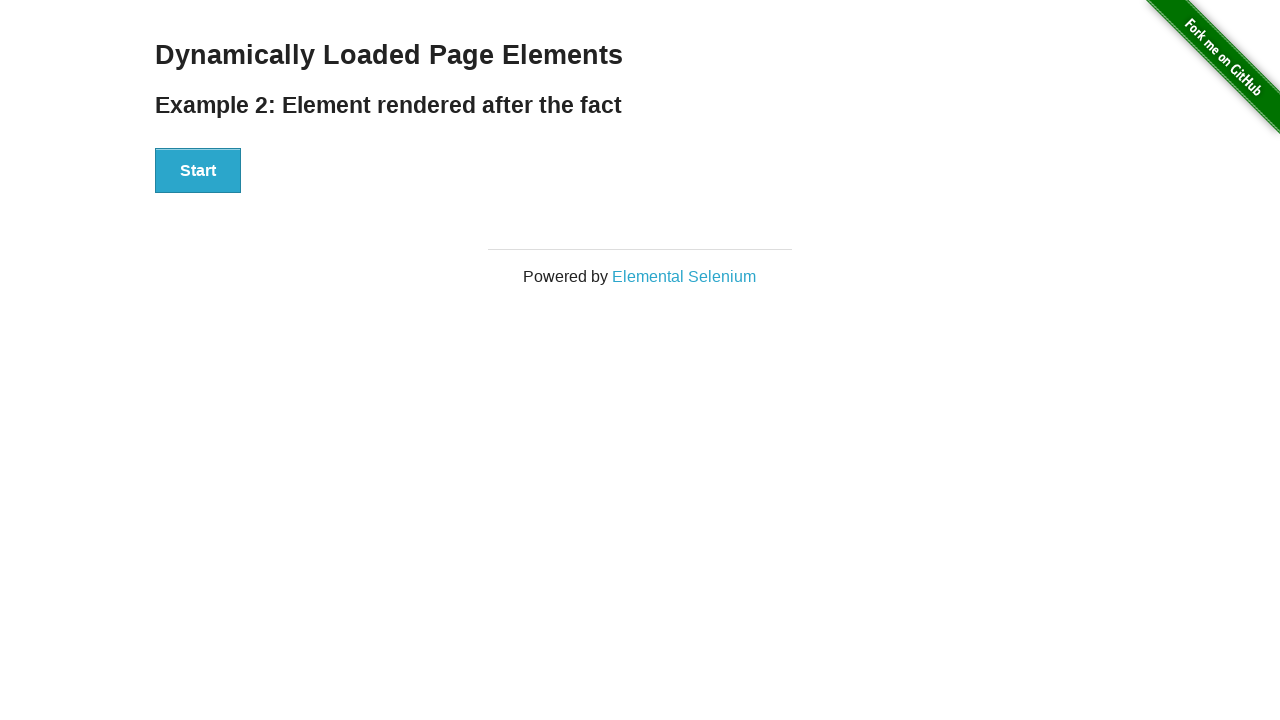

Clicked start button to trigger dynamic loading at (198, 171) on #start > button
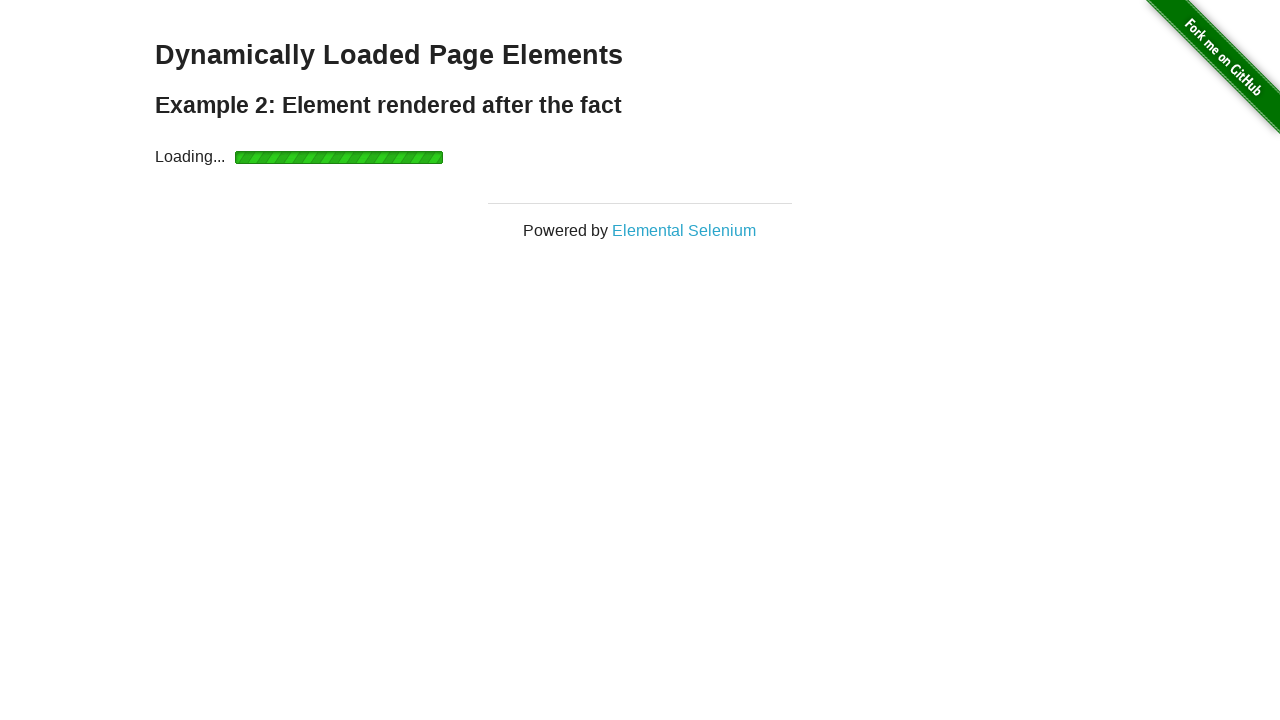

Waited for finish element to become visible
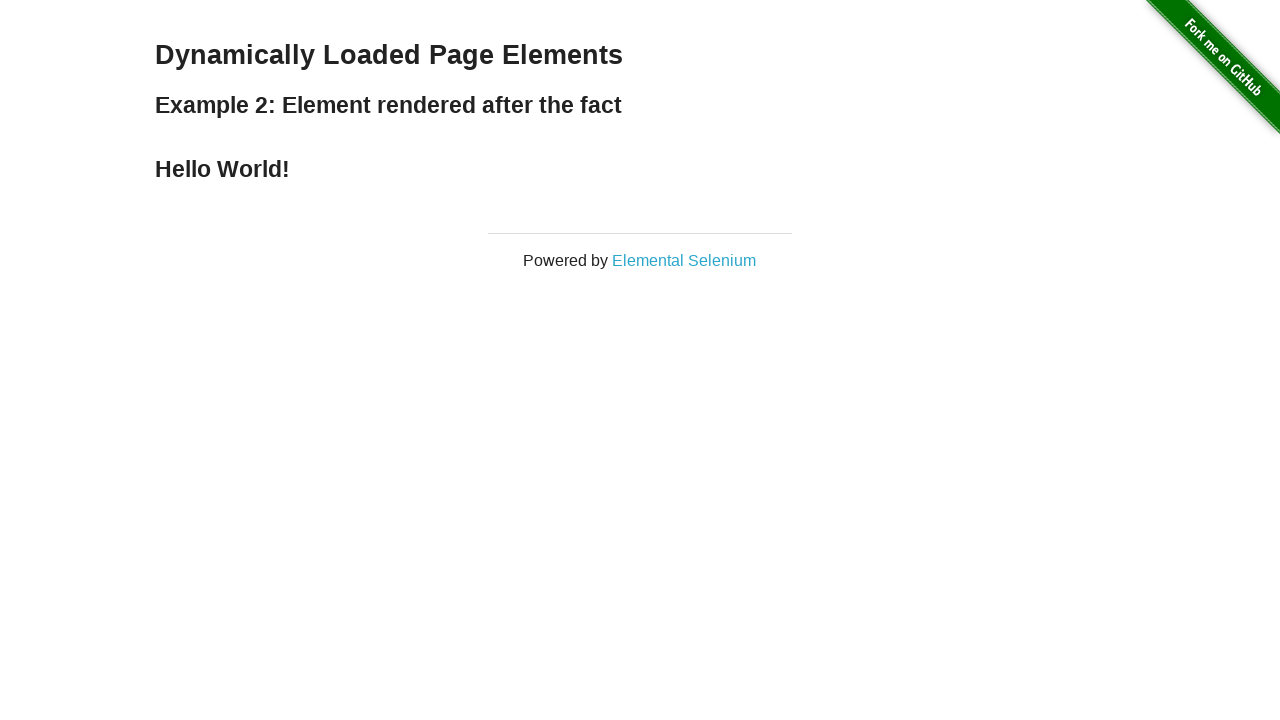

Retrieved finish element text: Hello World!
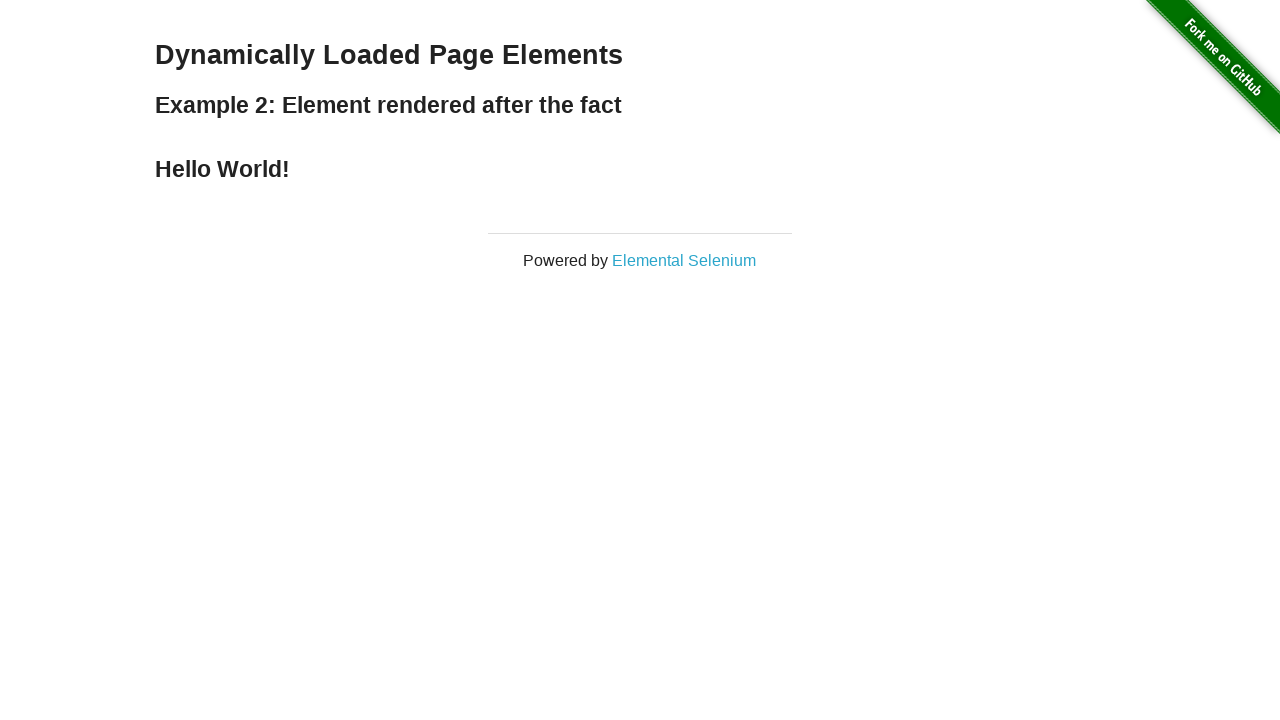

Printed finish text to console: Hello World!
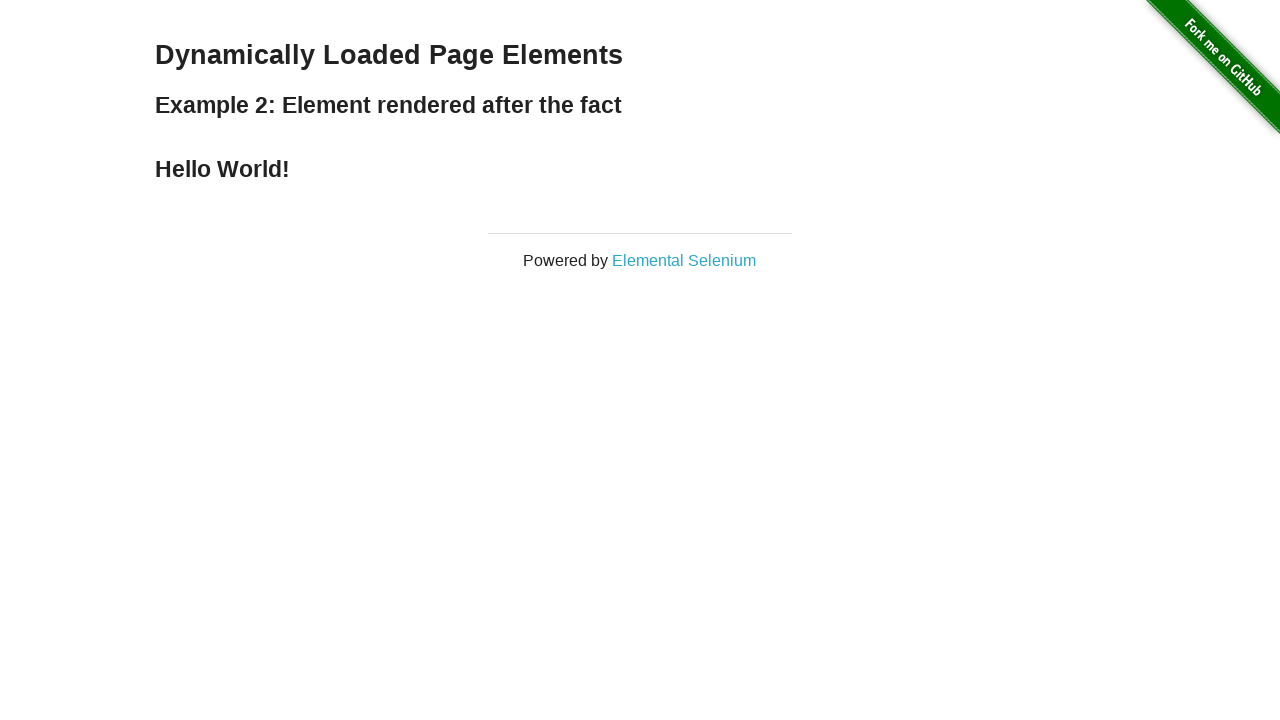

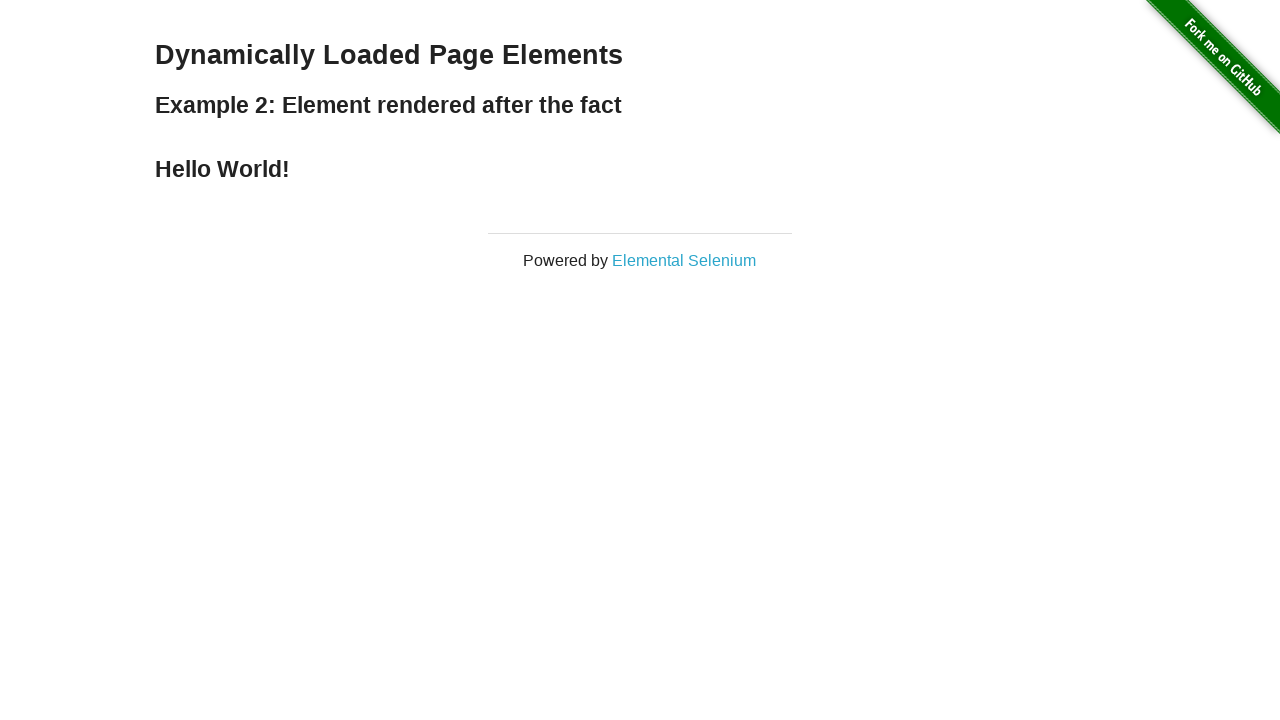